Verifies that the WebdriverIO main page displays "Docs", "API", and "Blog" links in the top navigation menu

Starting URL: https://webdriver.io

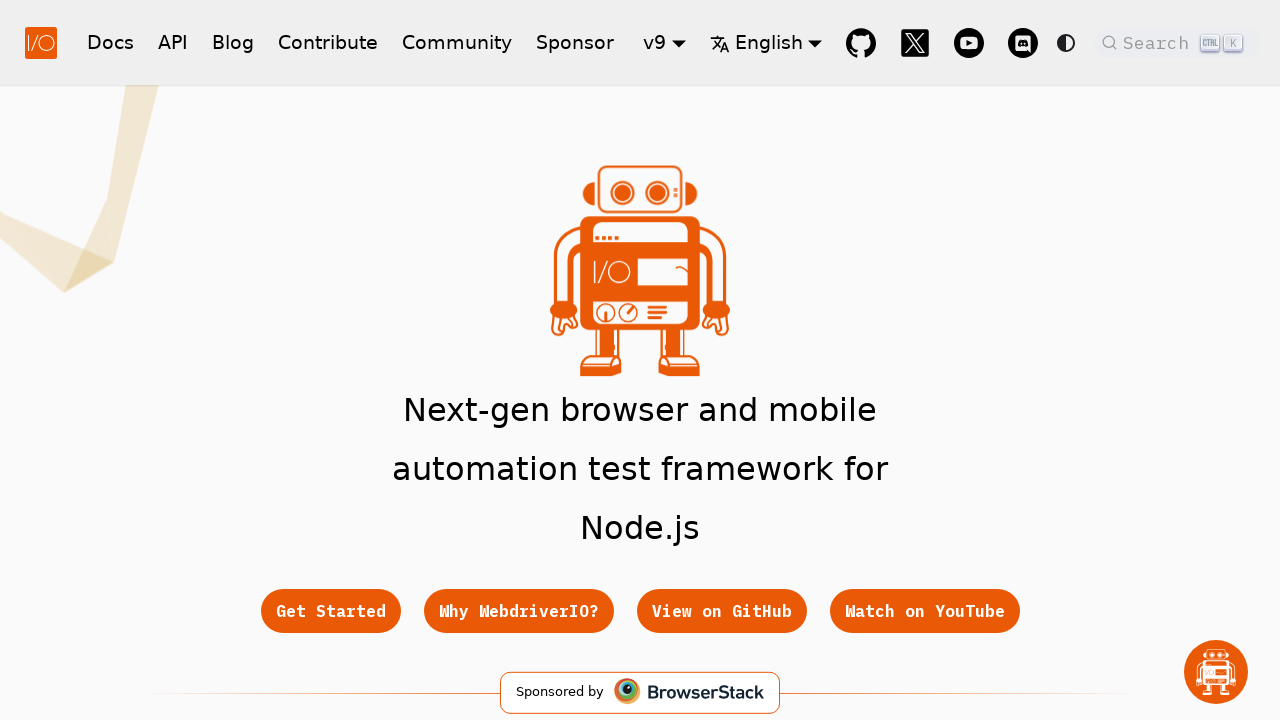

Navigated to WebdriverIO main page
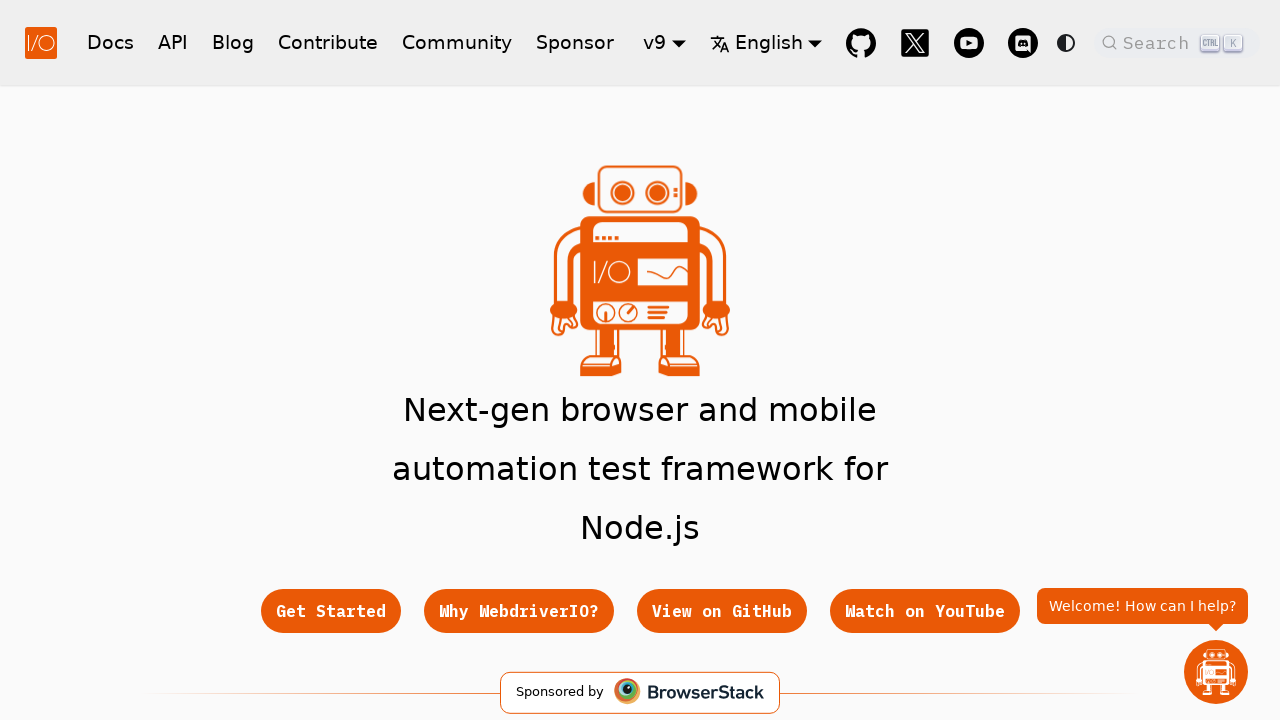

Docs link appeared and became visible
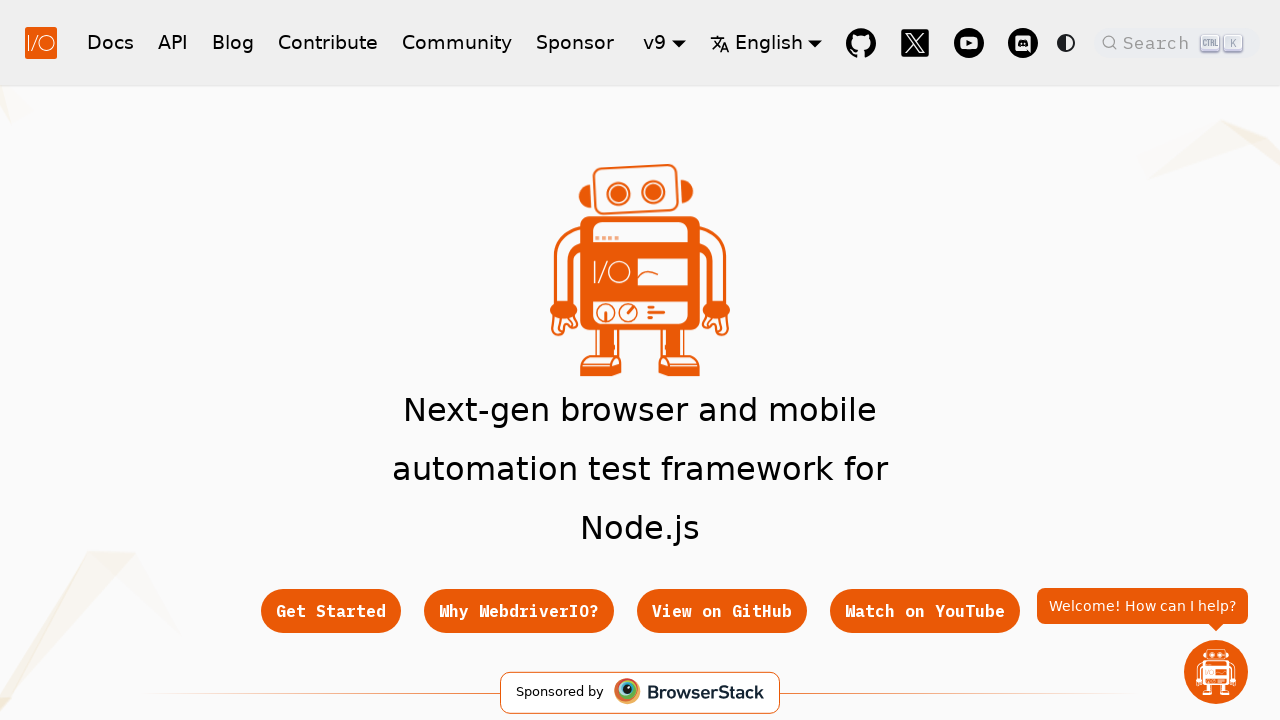

Verified Docs link is visible
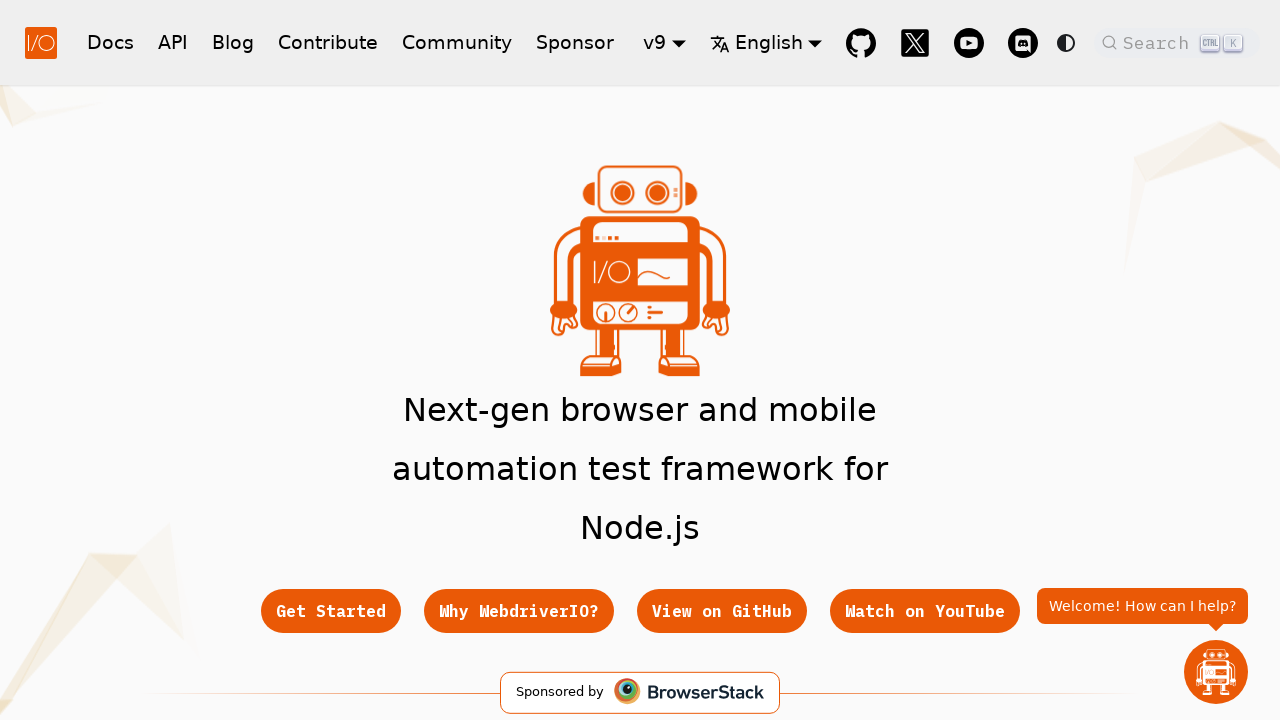

Verified Docs link text content is 'Docs'
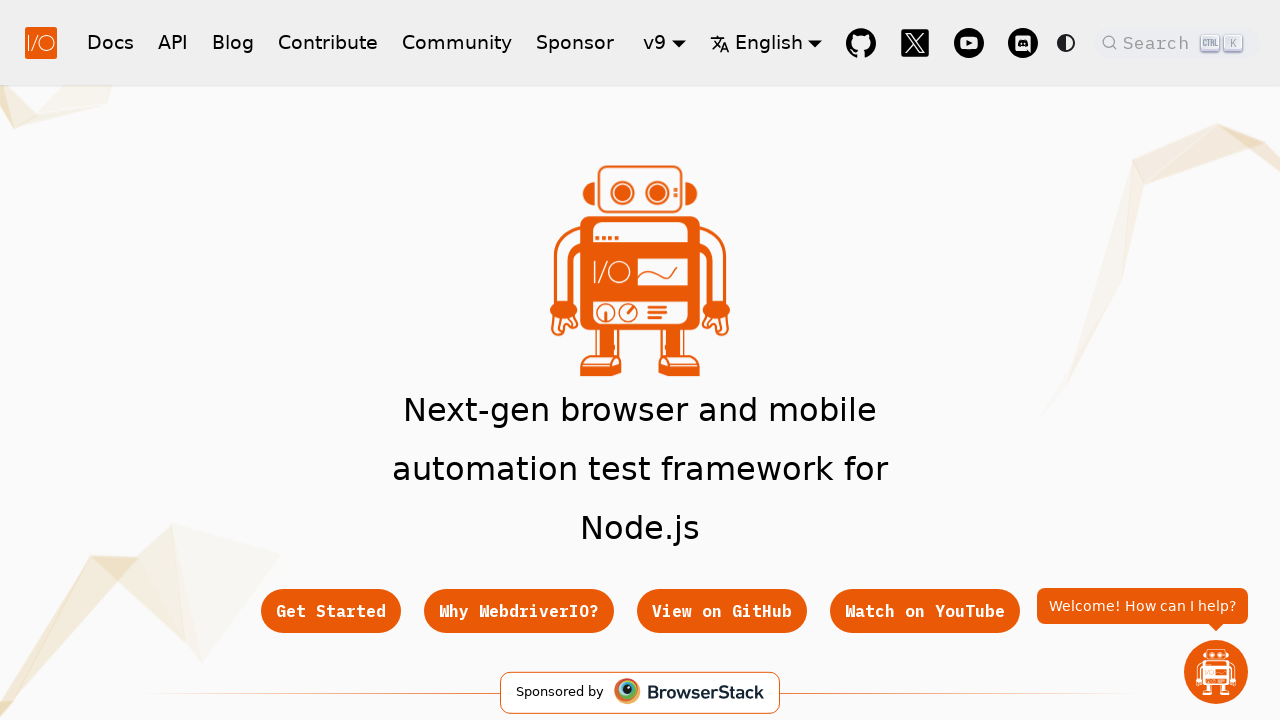

Verified API link is visible
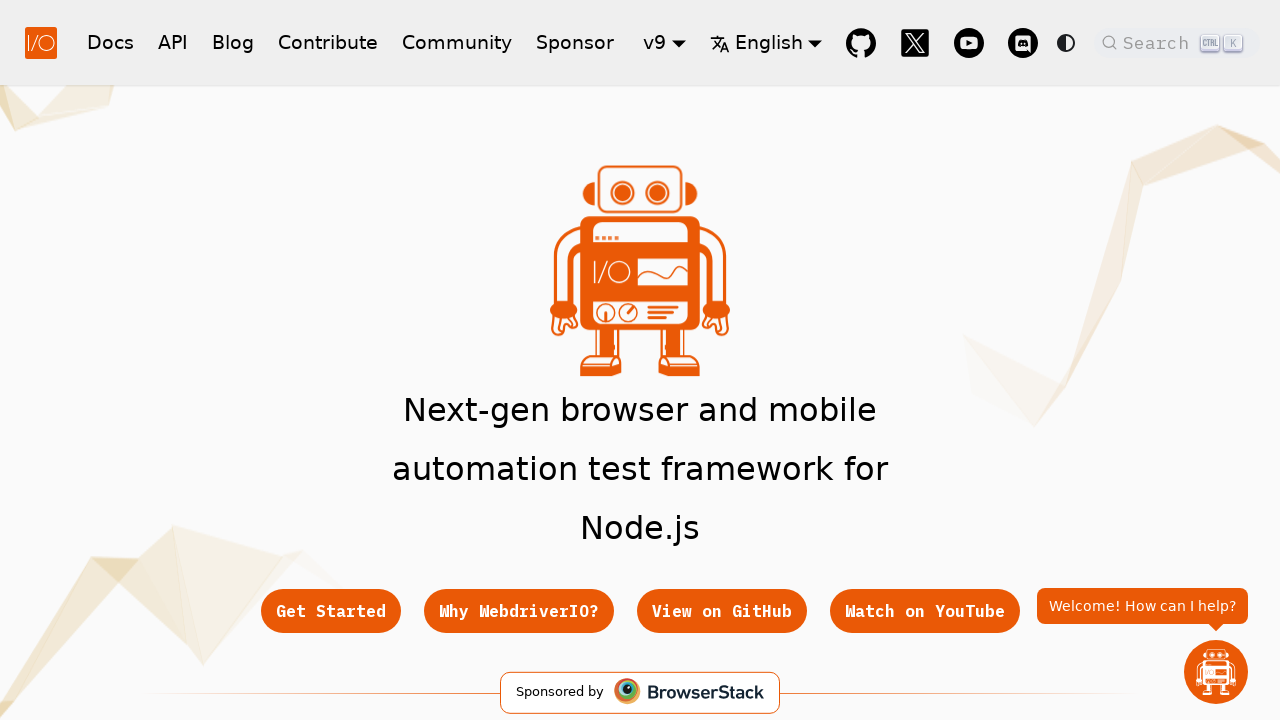

Verified API link text content is 'API'
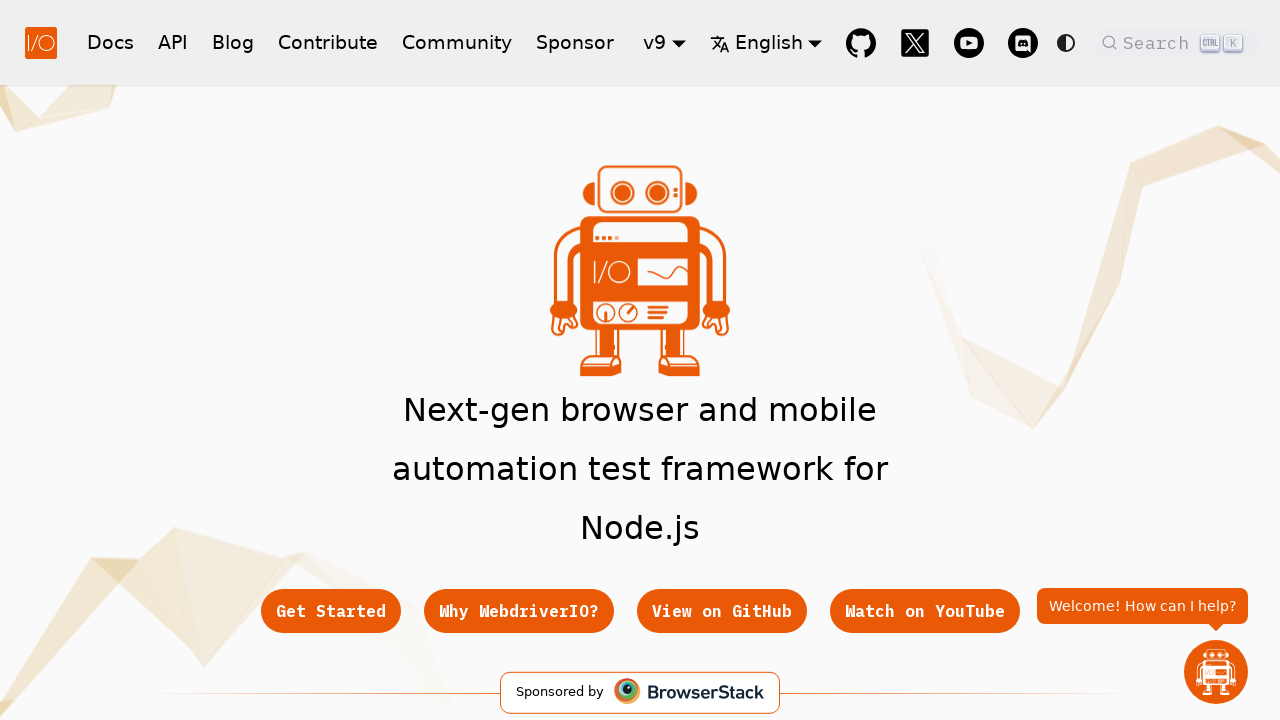

Verified Blog link is visible
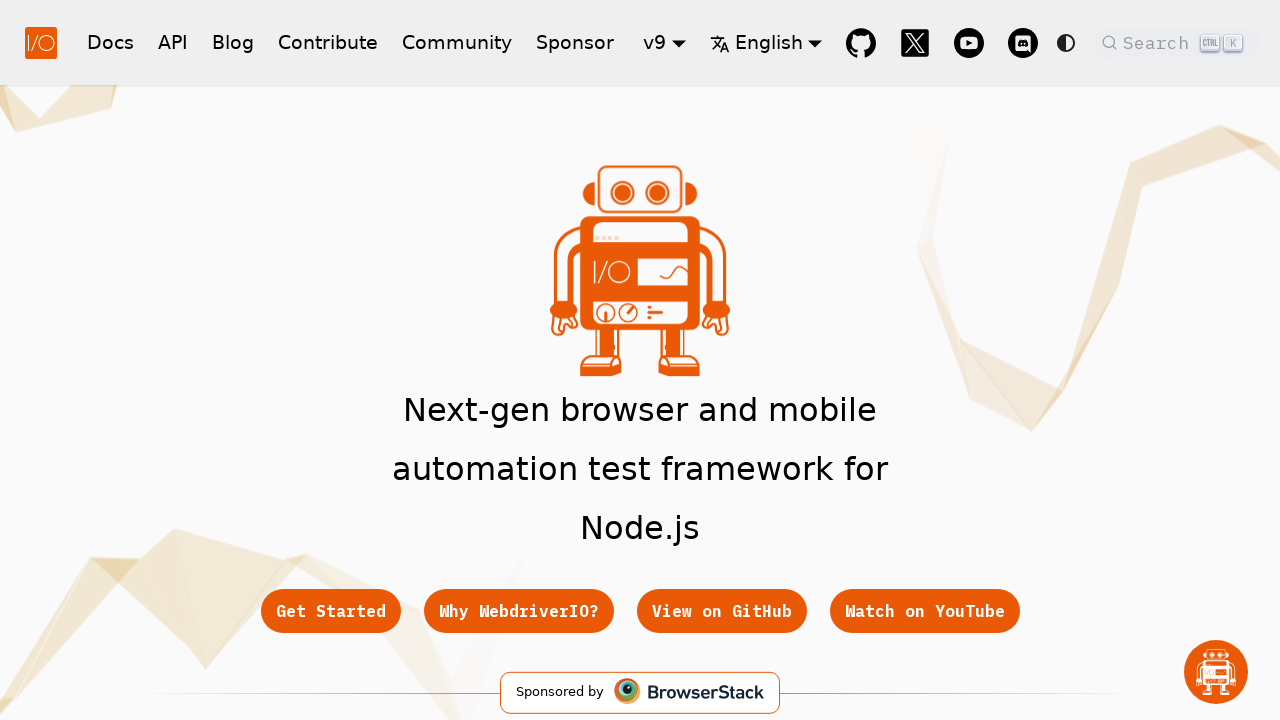

Verified Blog link text content is 'Blog'
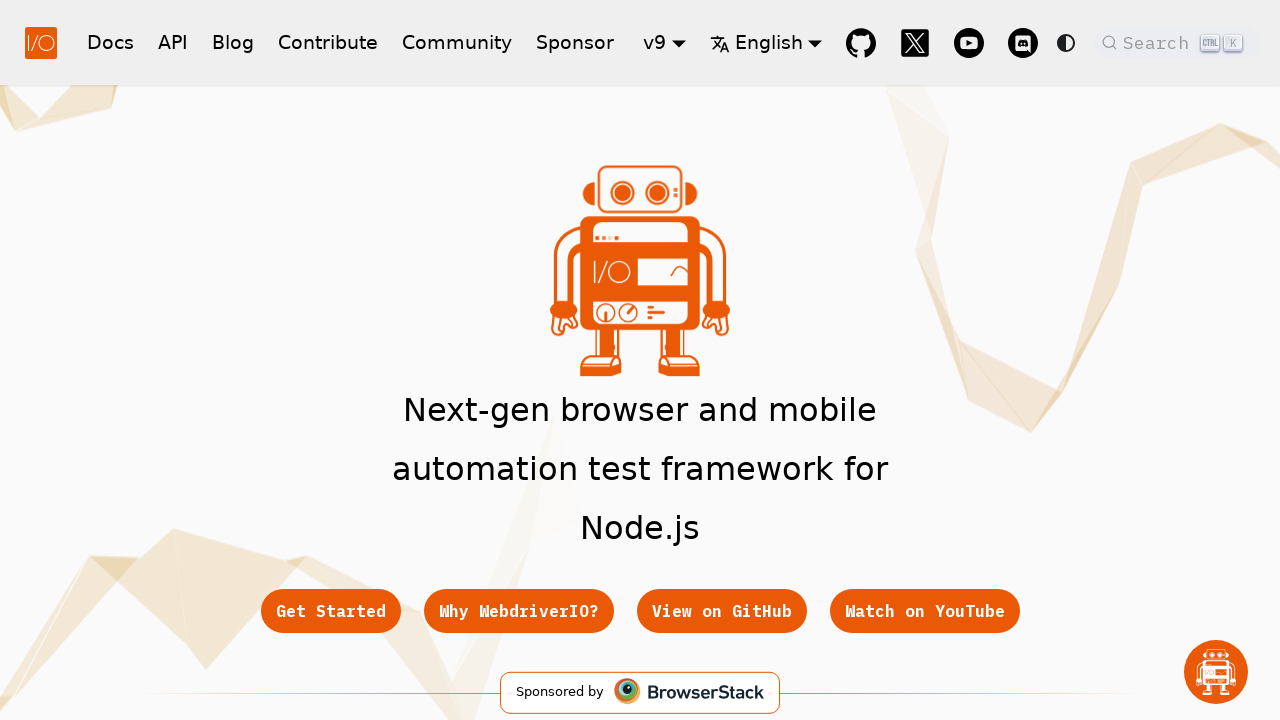

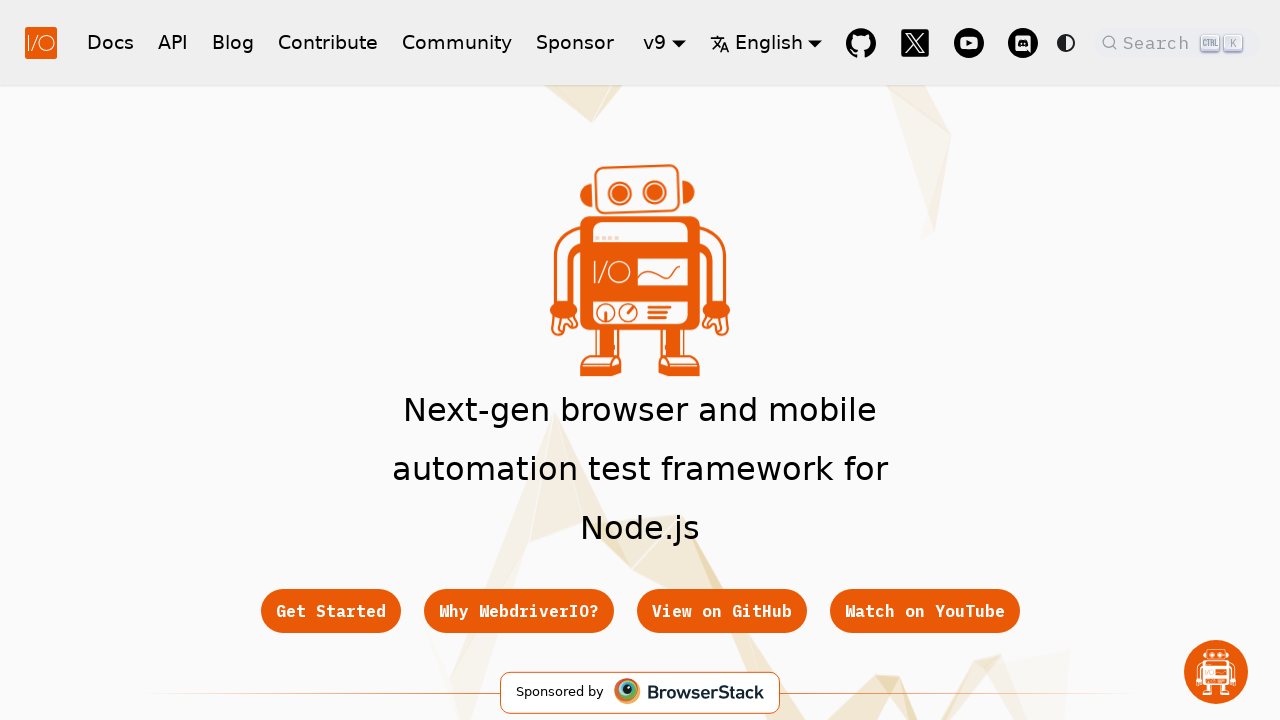